Tests the complete sentence analysis flow by entering a full sentence and submitting for propaganda/manipulation analysis

Starting URL: https://vibescope-orpin.vercel.app

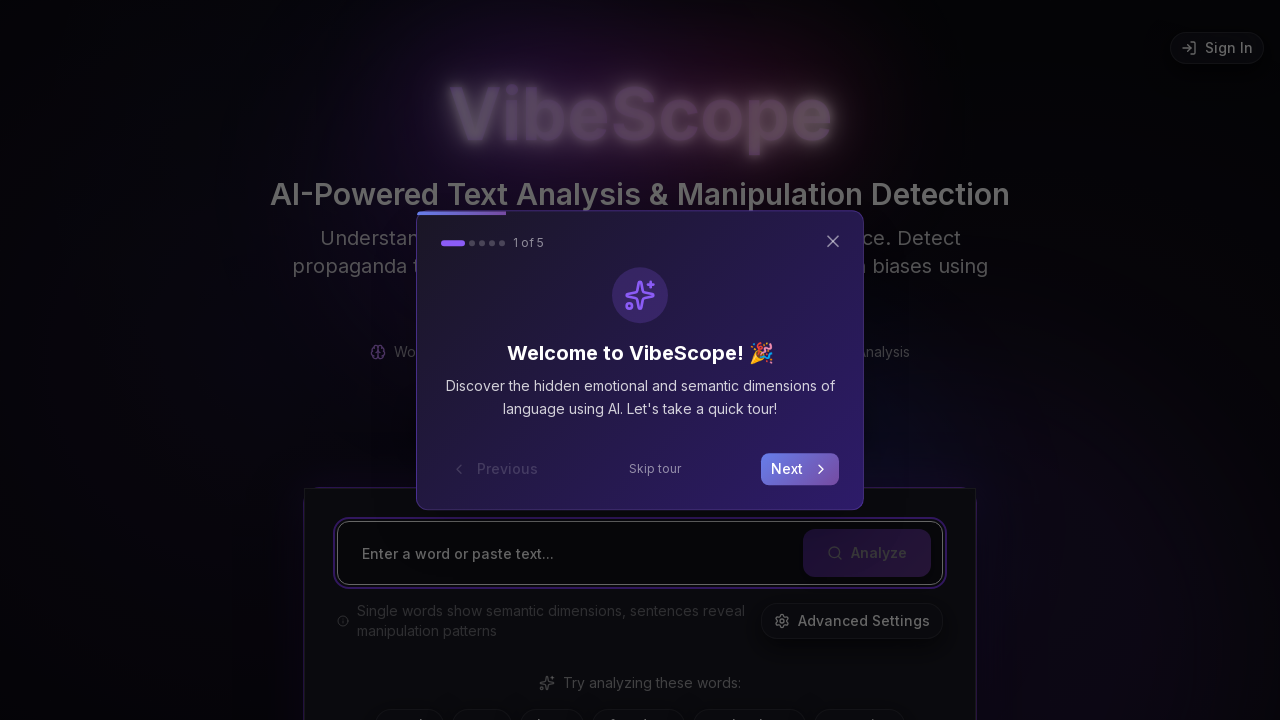

Located the search input field
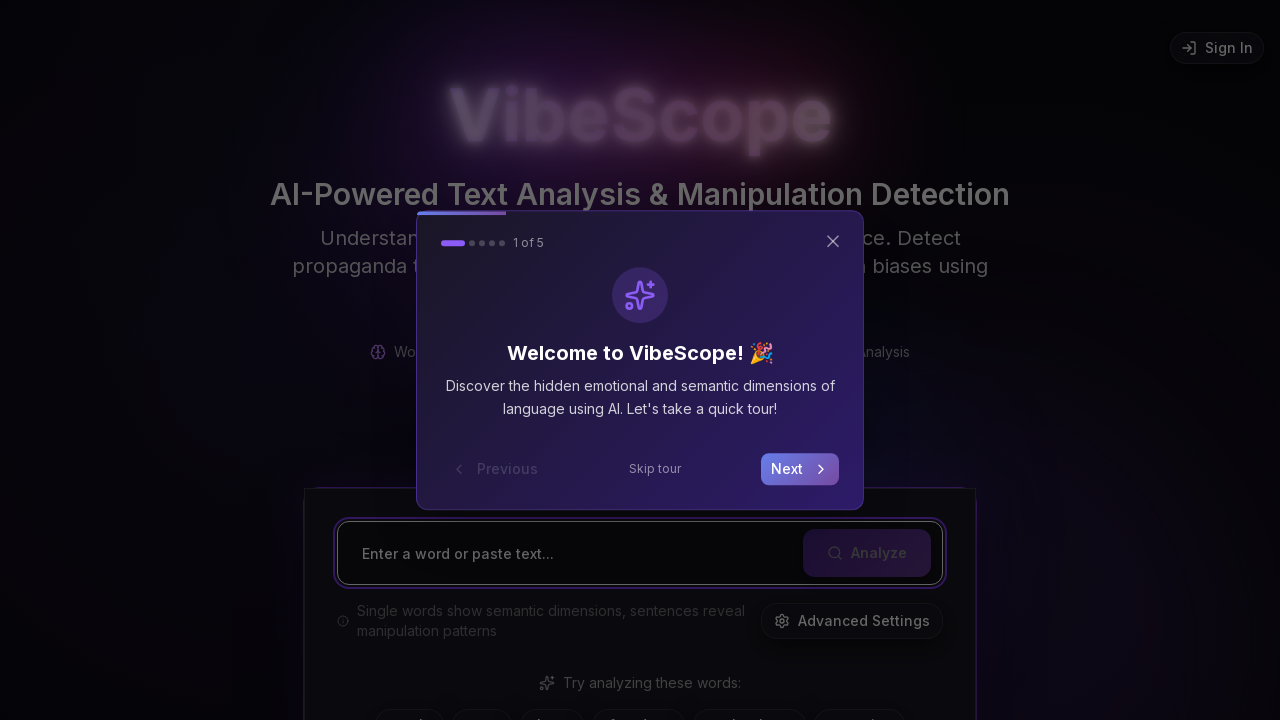

Filled search input with sentence for propaganda/manipulation analysis on input[type="text"] >> nth=0
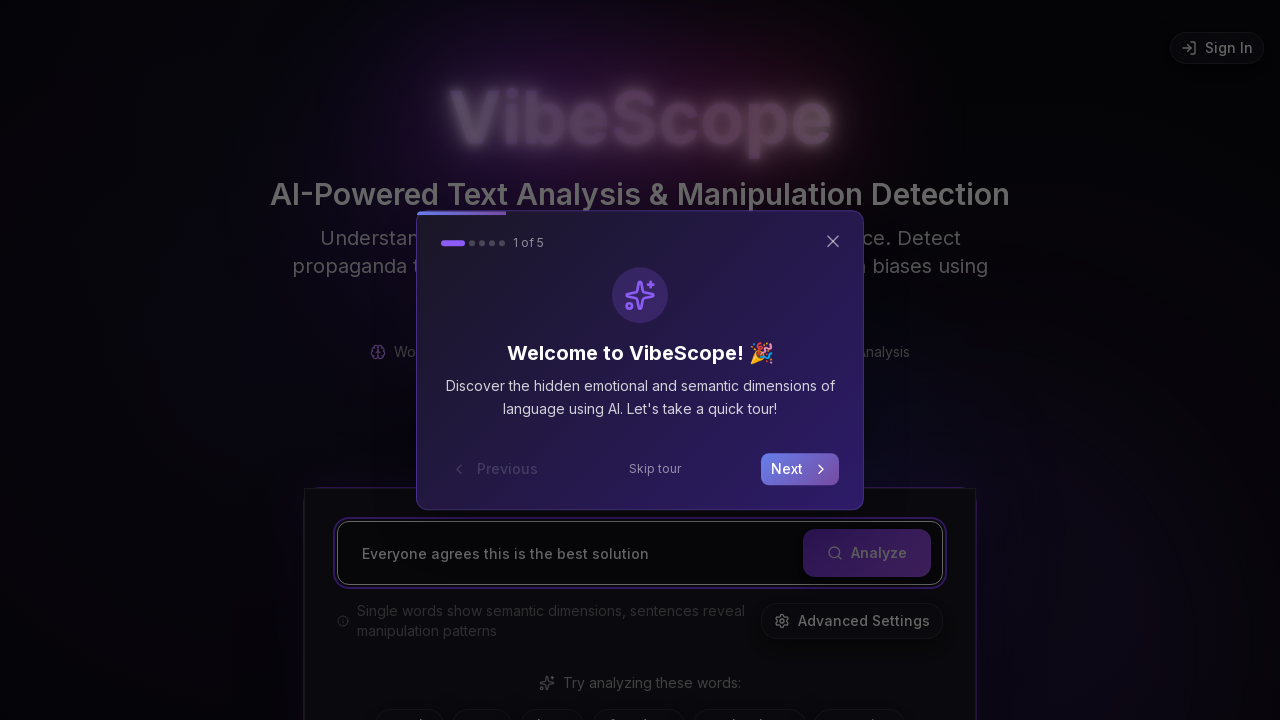

Pressed Enter to submit the sentence for analysis on input[type="text"] >> nth=0
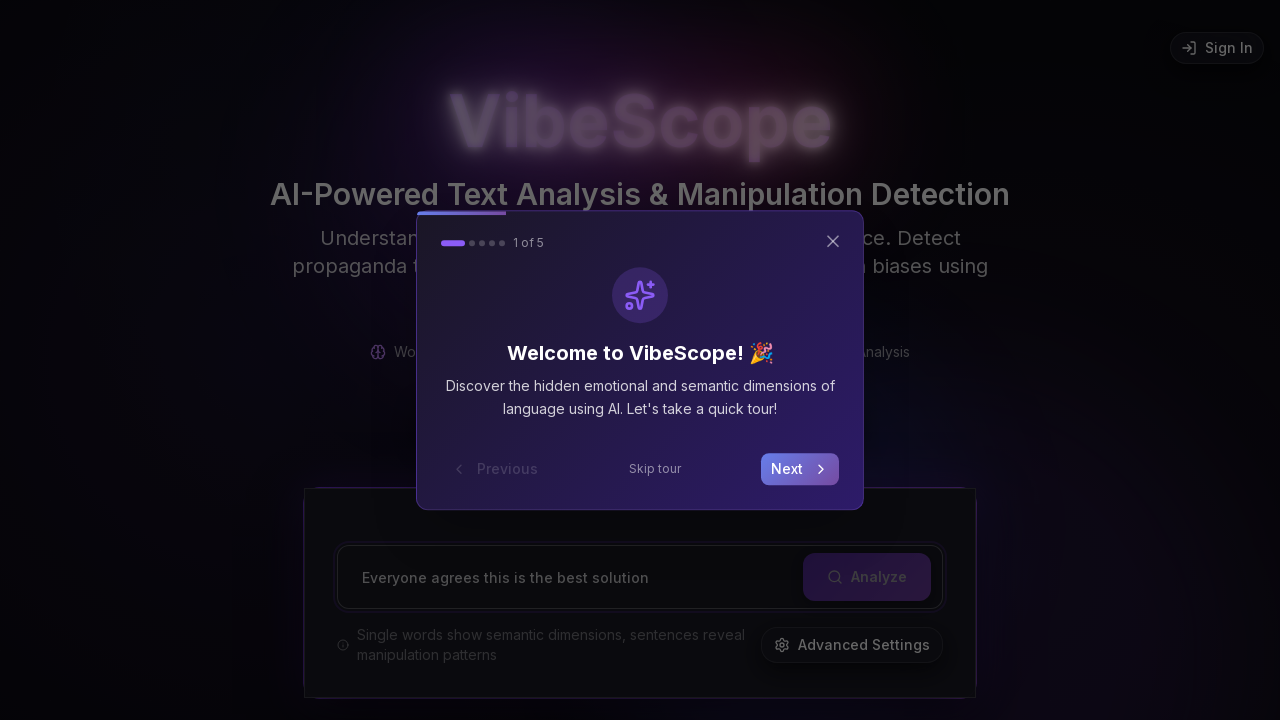

Analysis results loaded showing propaganda/manipulation detection
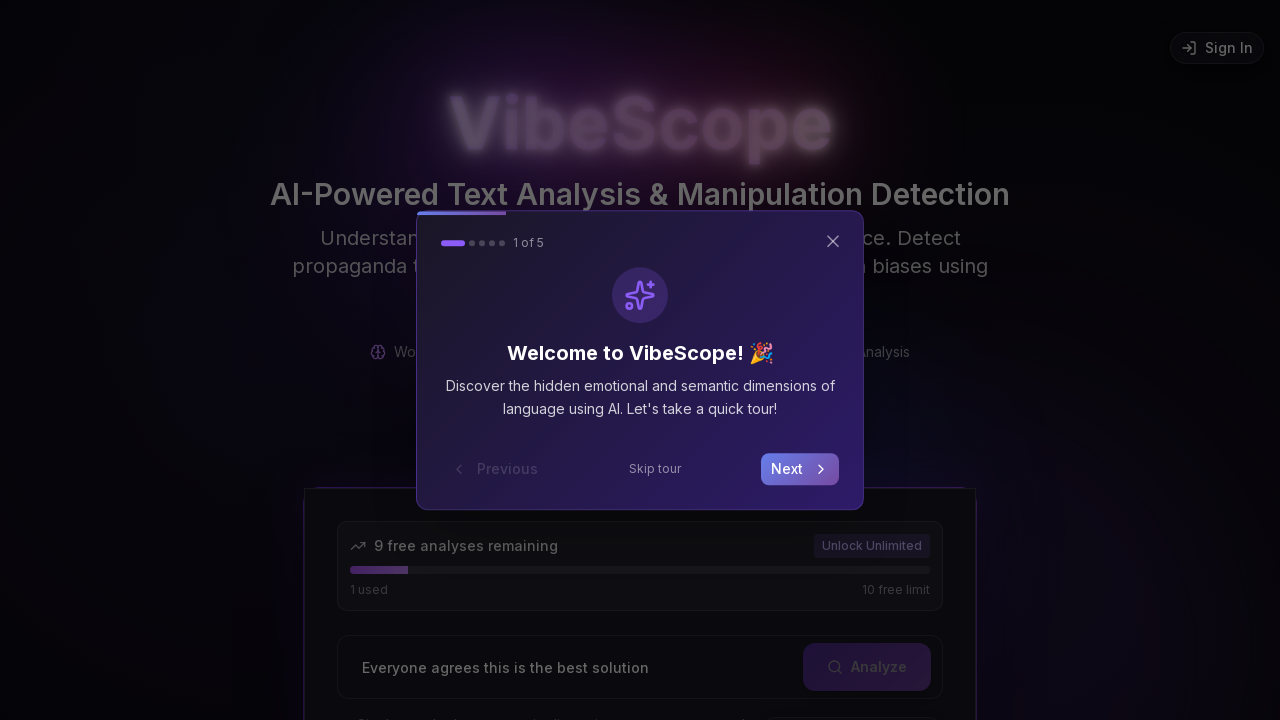

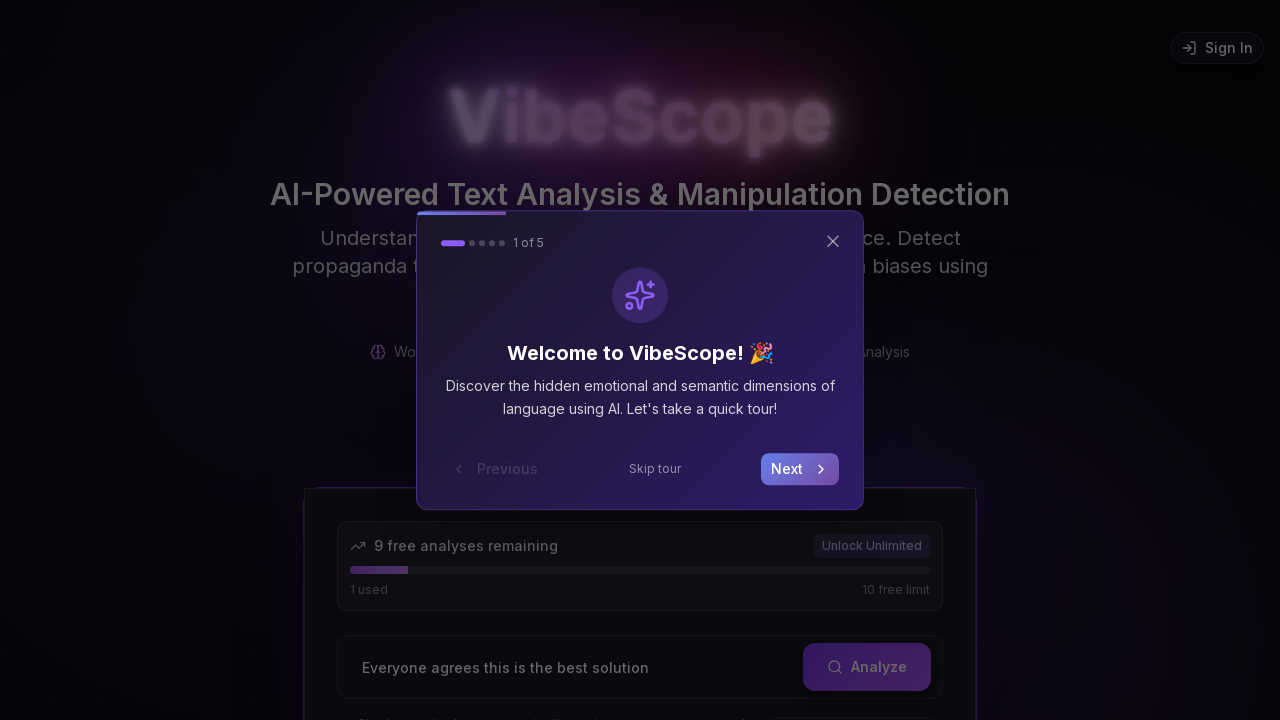